Tests frame handling by switching between different frames, clicking buttons within frames, and counting total frames on the page

Starting URL: https://www.leafground.com/frame.xhtml

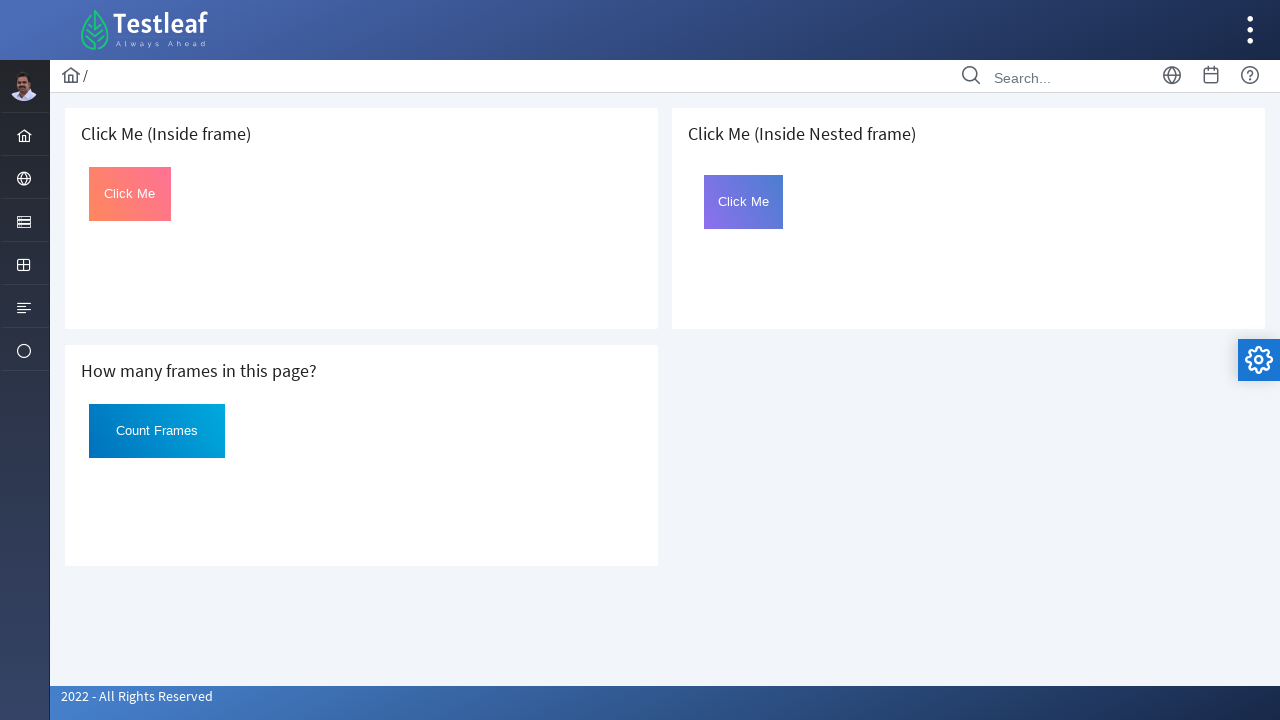

Located first iframe on the page
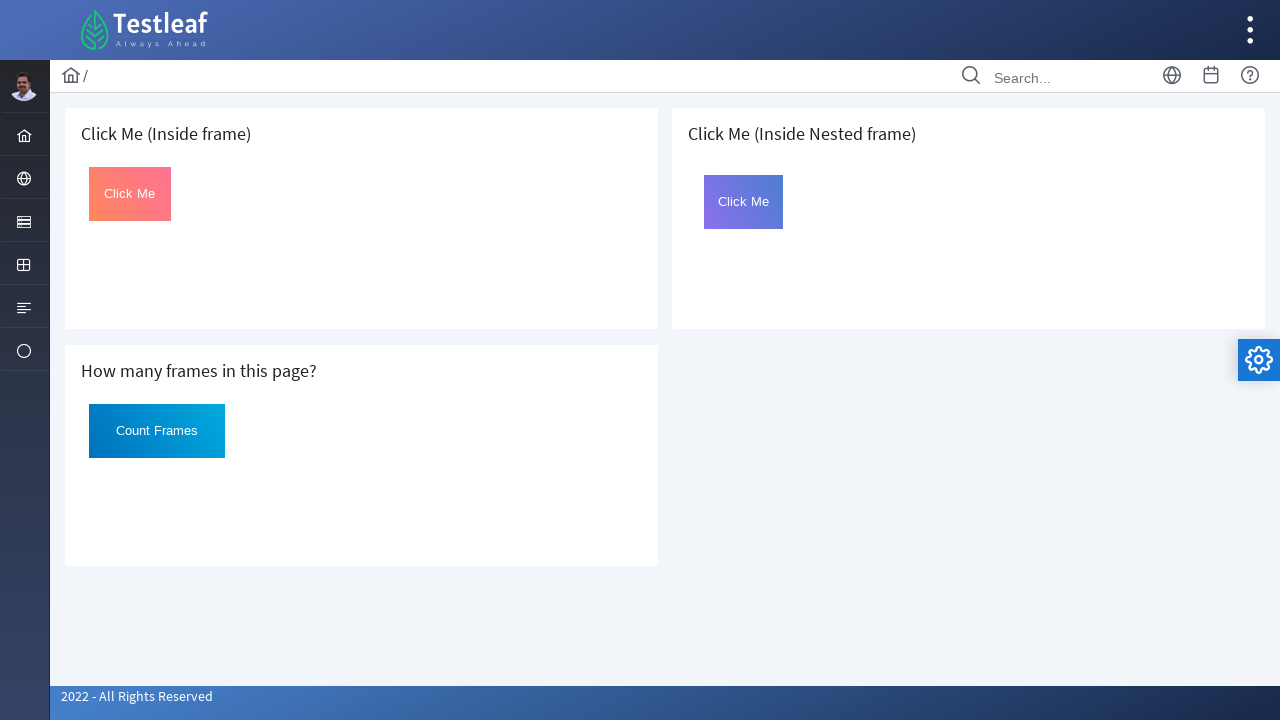

Located click button in first frame
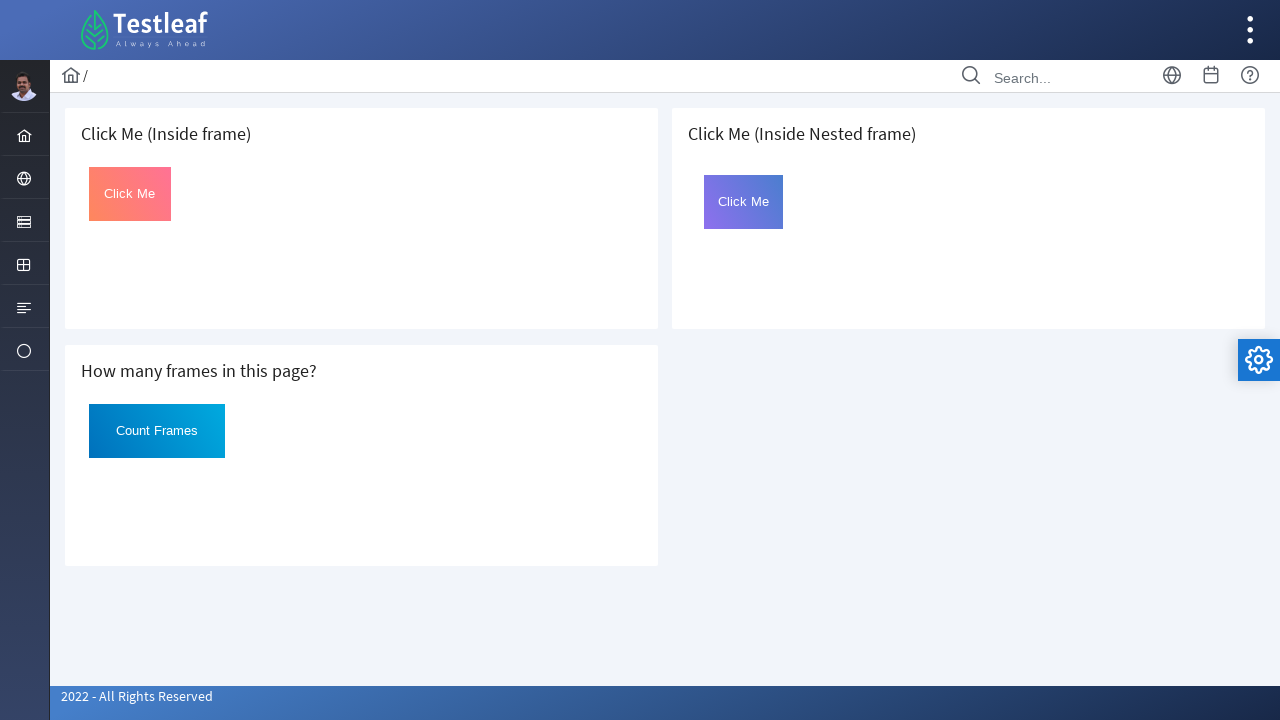

Clicked button in first frame at (130, 194) on iframe >> nth=0 >> internal:control=enter-frame >> #Click
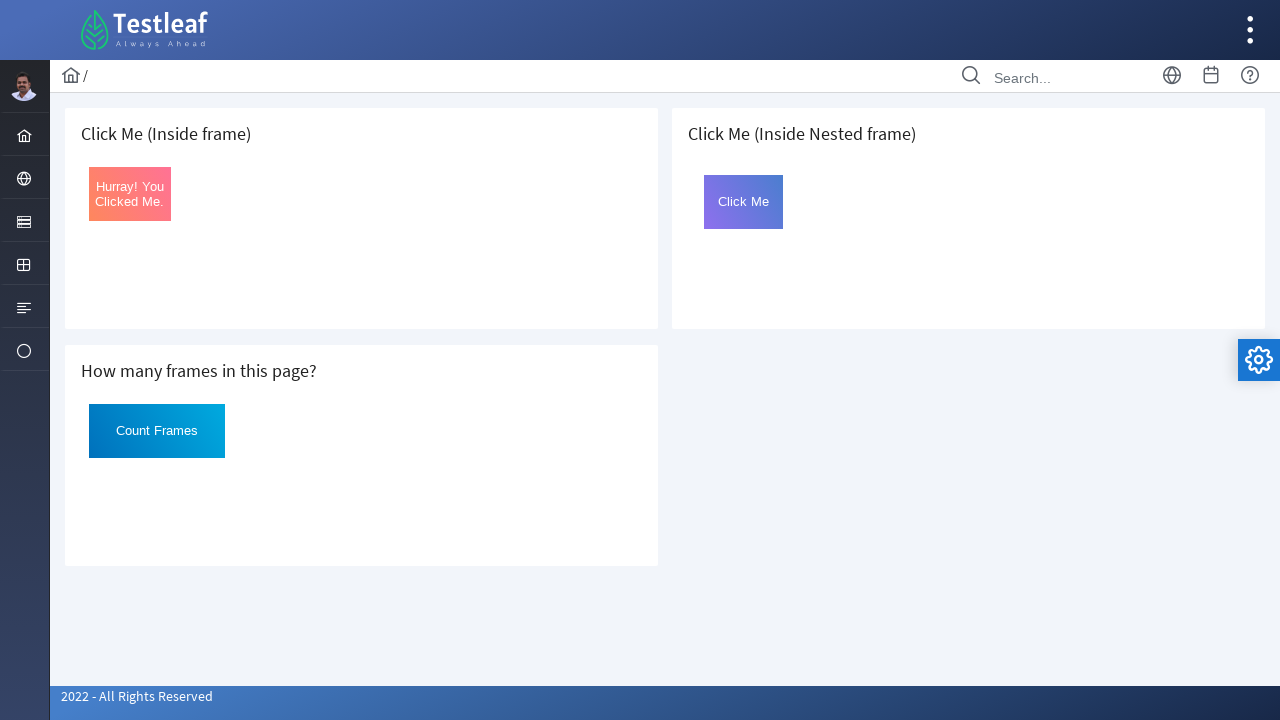

Retrieved text after clicking: Hurray! You Clicked Me.
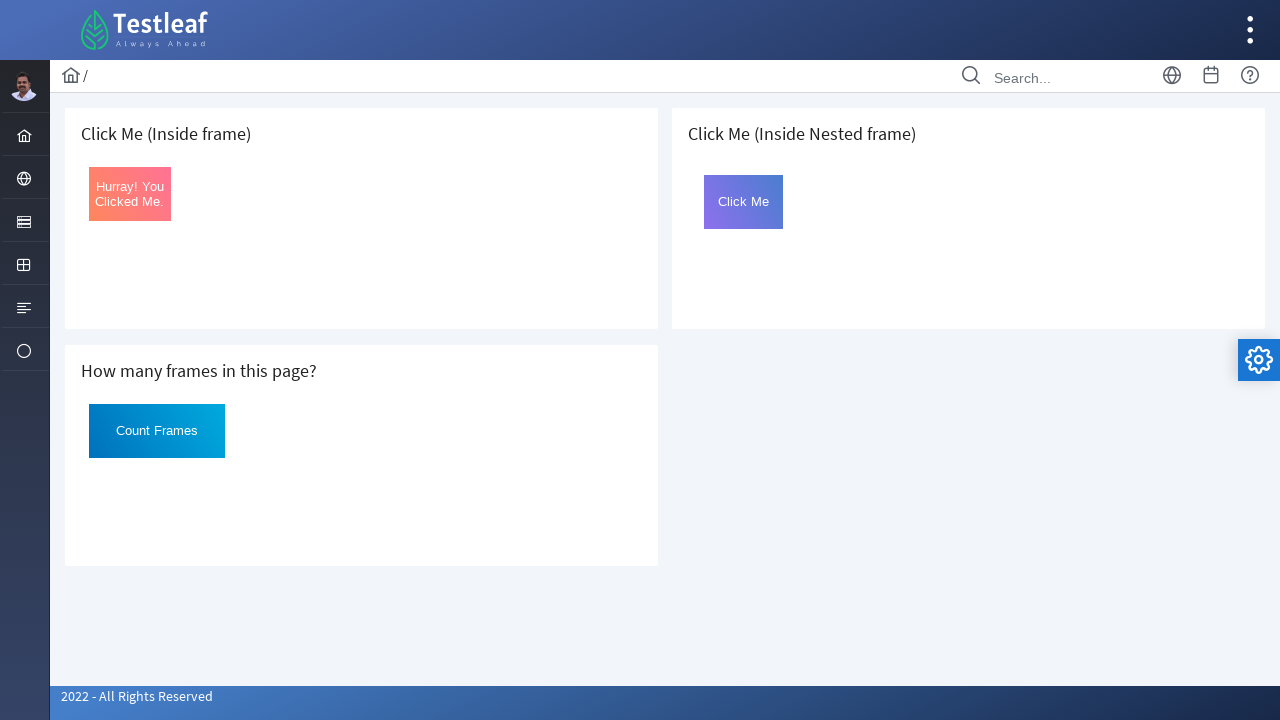

Located third iframe on the page
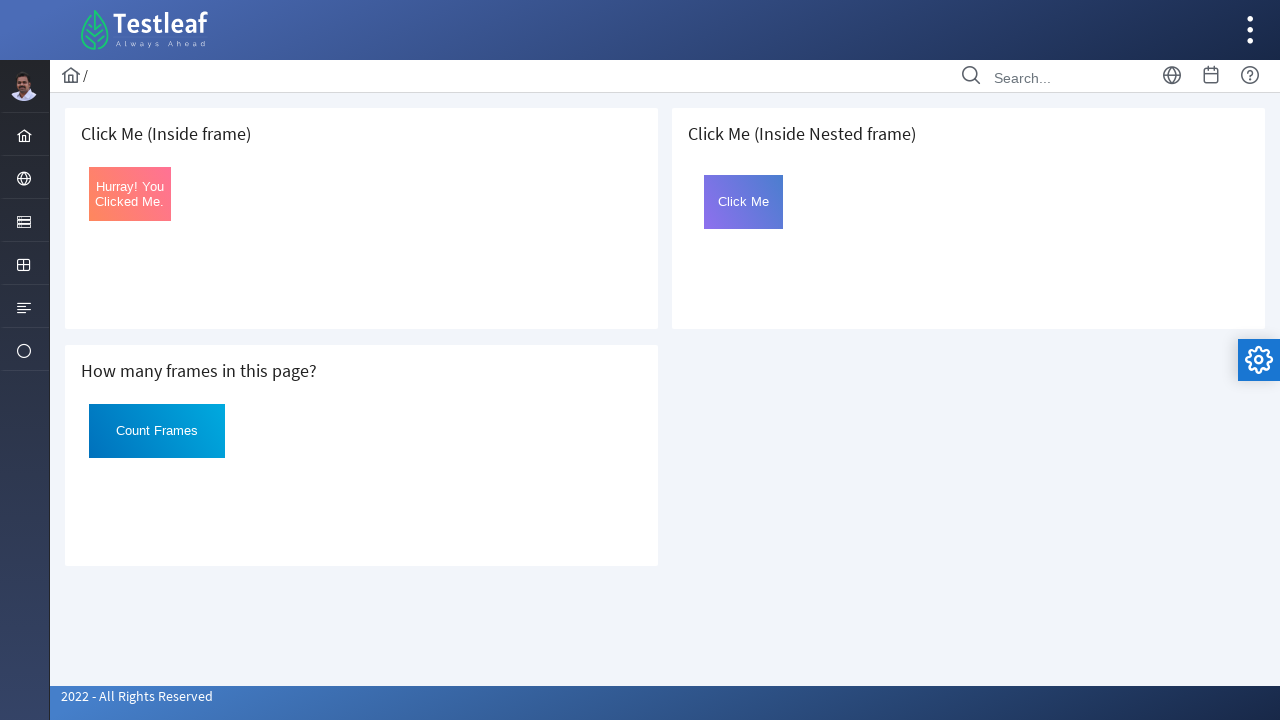

Located nested iframe within third frame
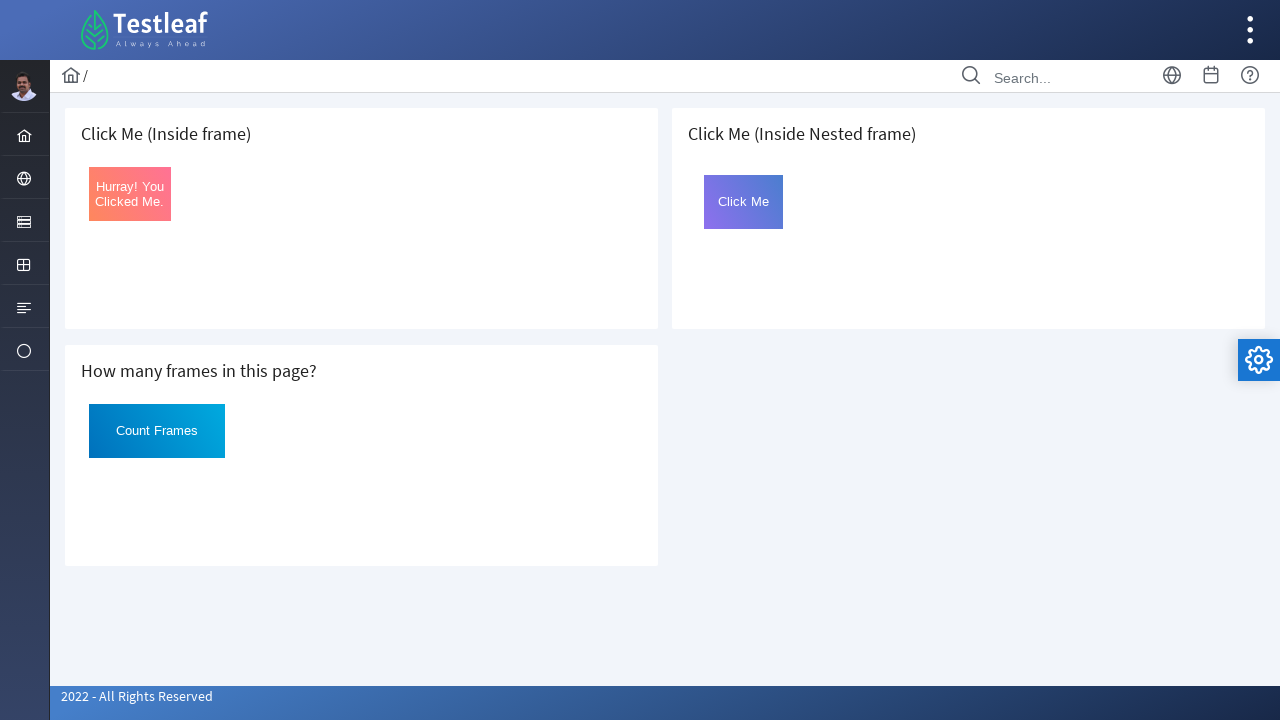

Located click button in nested frame
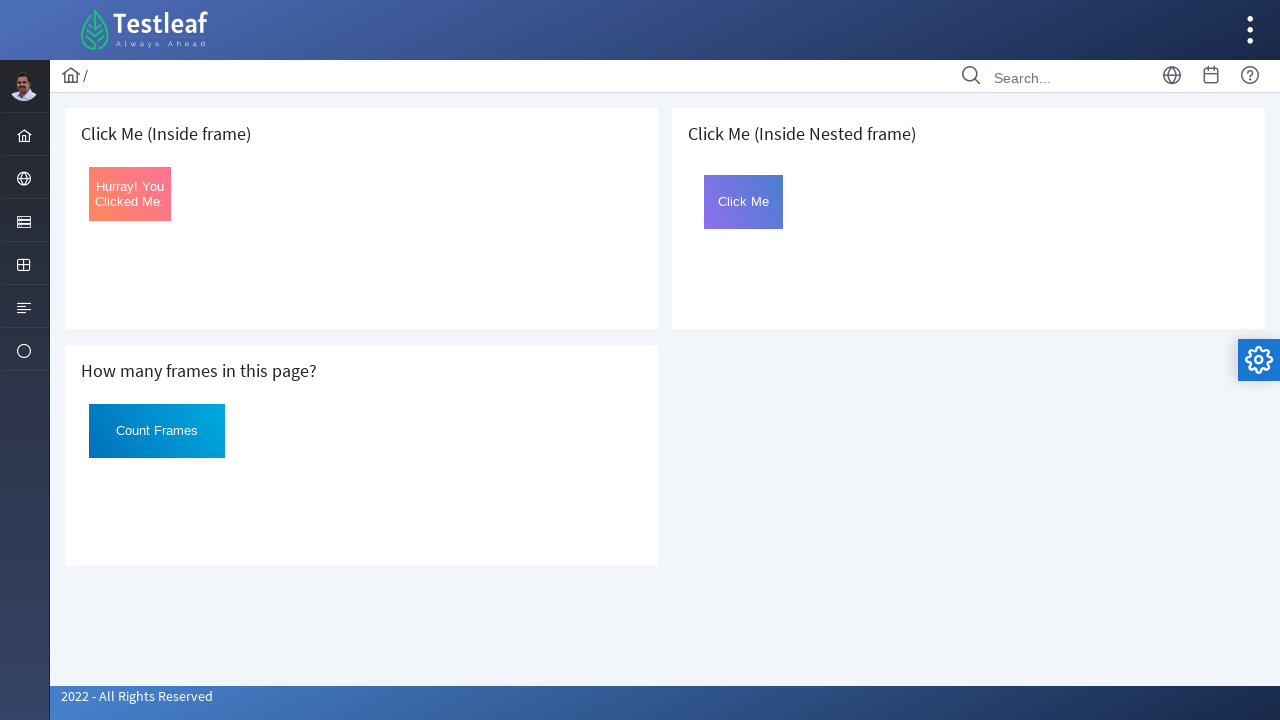

Clicked button in nested frame at (744, 202) on iframe >> nth=2 >> internal:control=enter-frame >> iframe[id='frame2'] >> intern
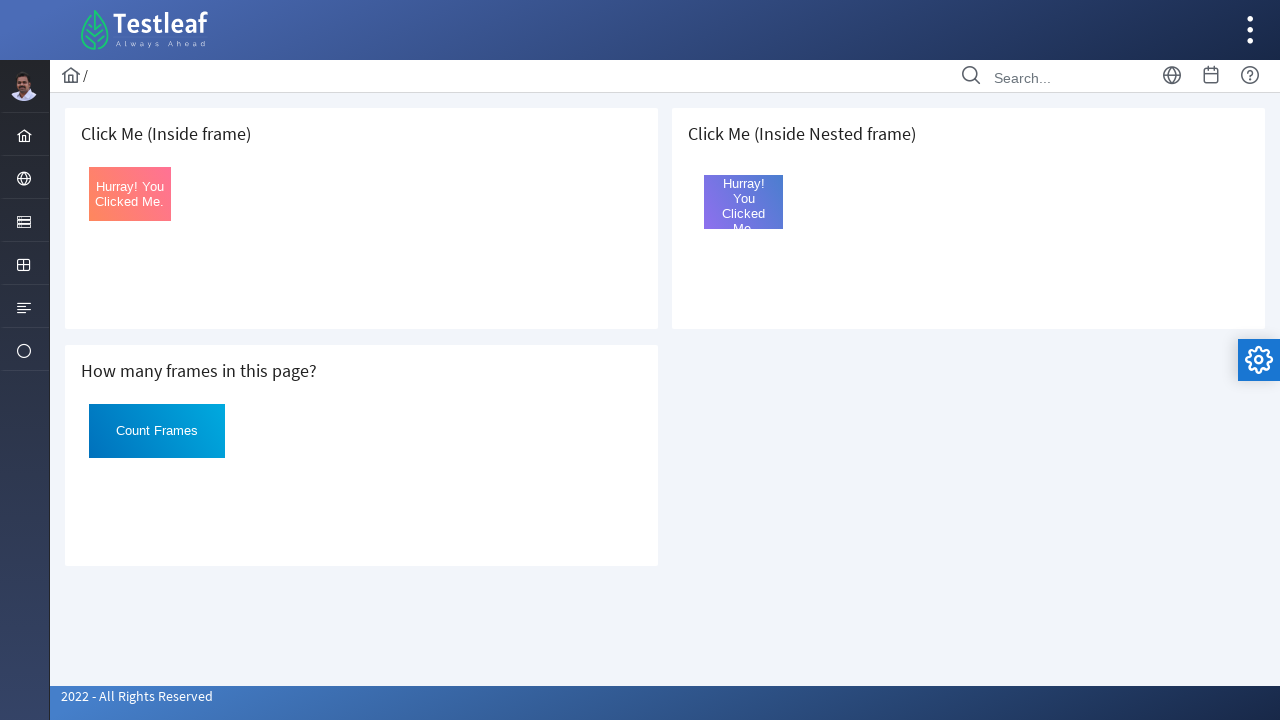

Counted total iframes on page: 3
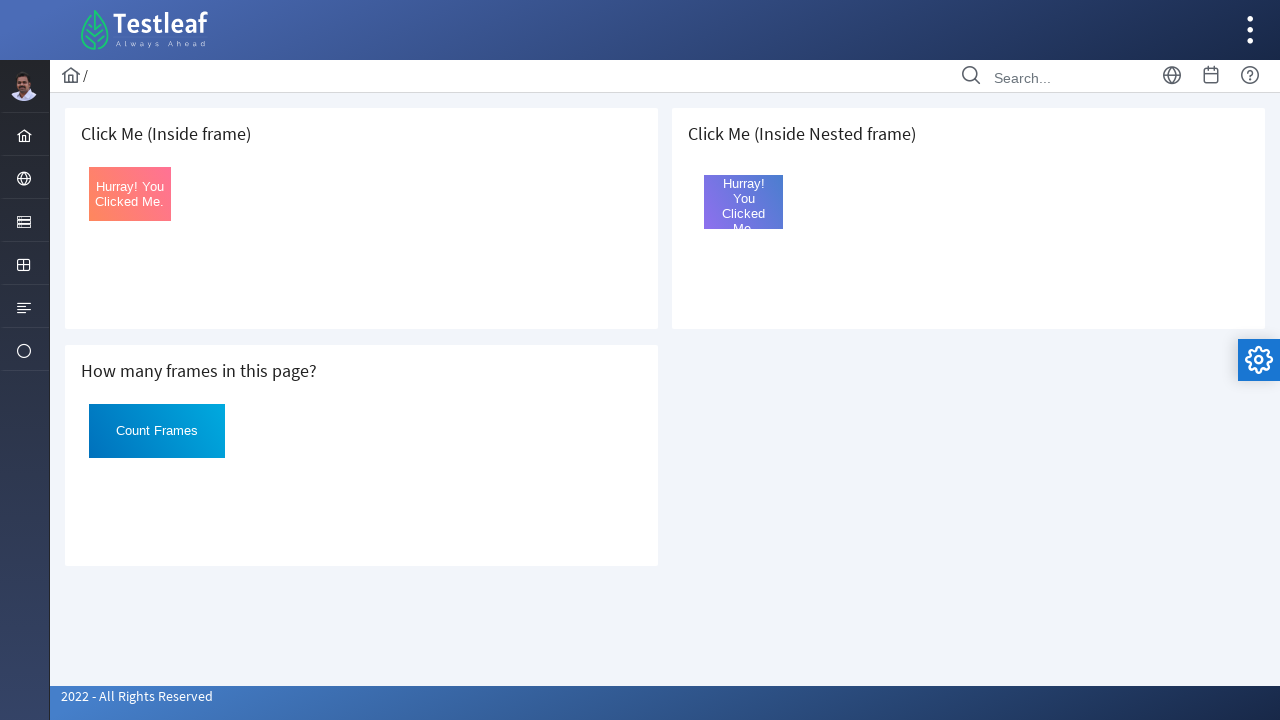

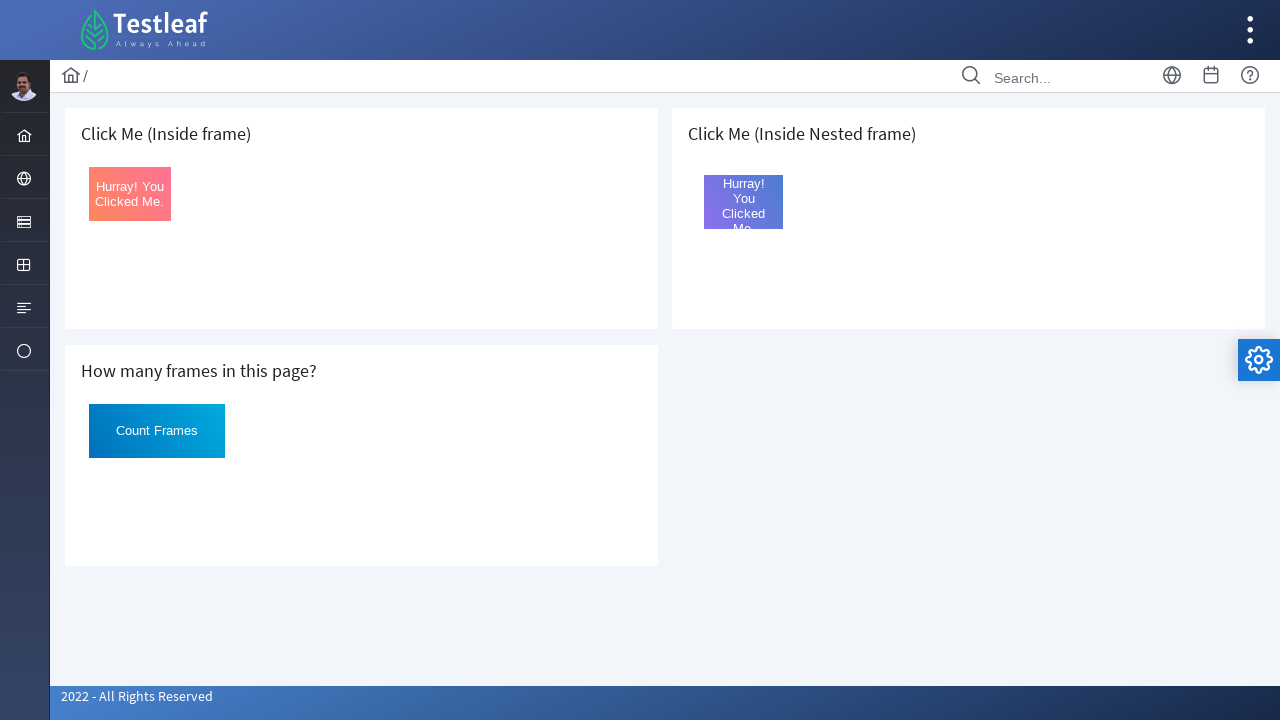